Tests JavaScript prompt alert handling by clicking a button to trigger a prompt, entering text into it, and accepting the alert

Starting URL: https://v1.training-support.net/selenium/javascript-alerts

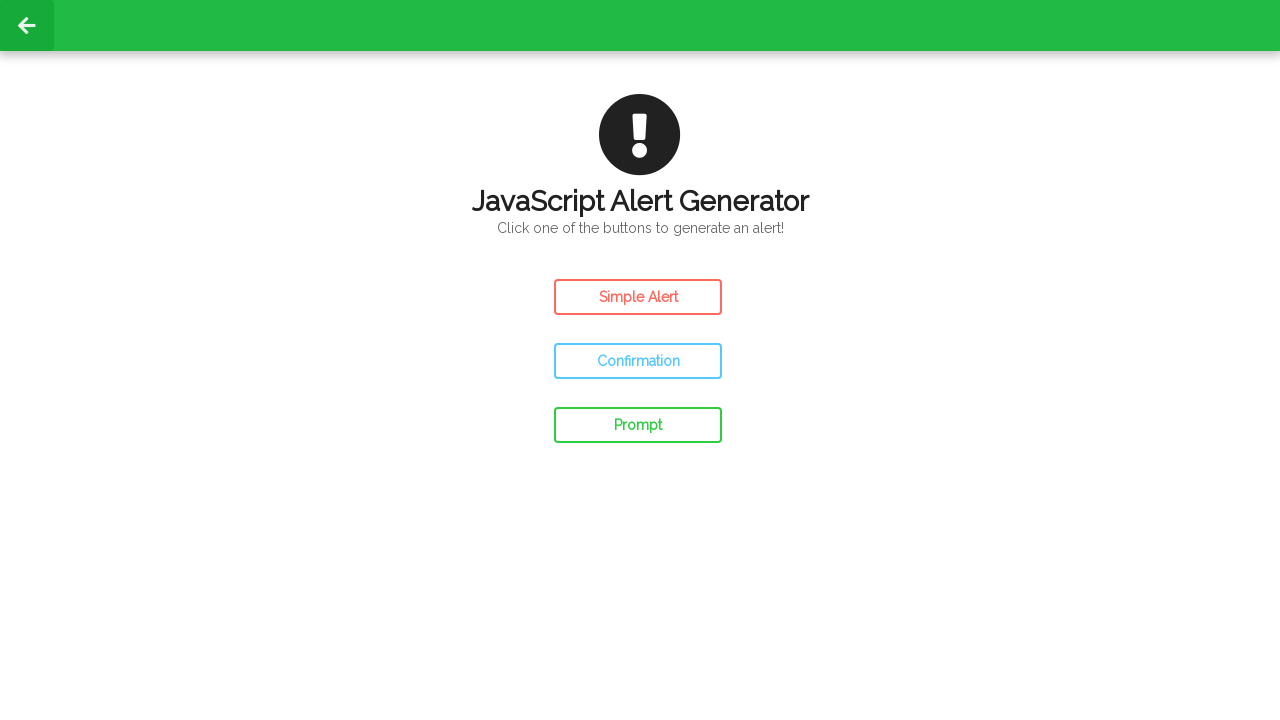

Clicked prompt button to trigger JavaScript prompt alert at (638, 425) on #prompt
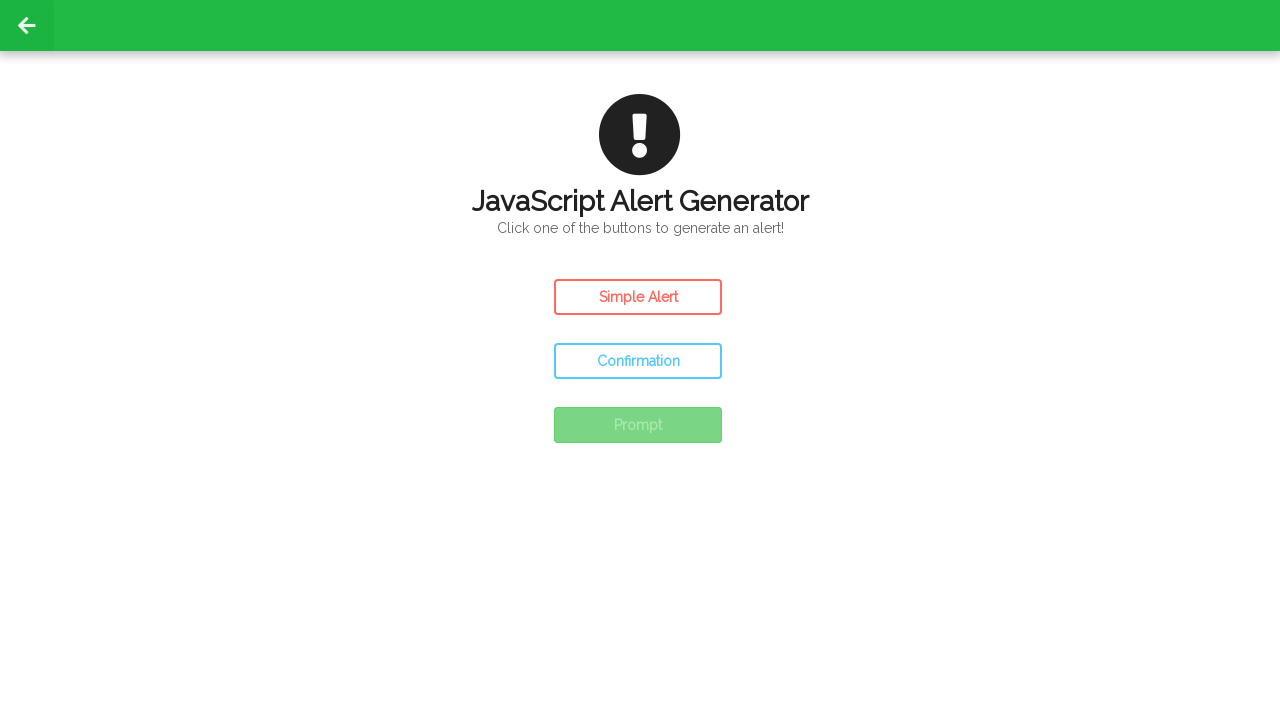

Set up dialog handler to accept prompt with text 'Awesome!'
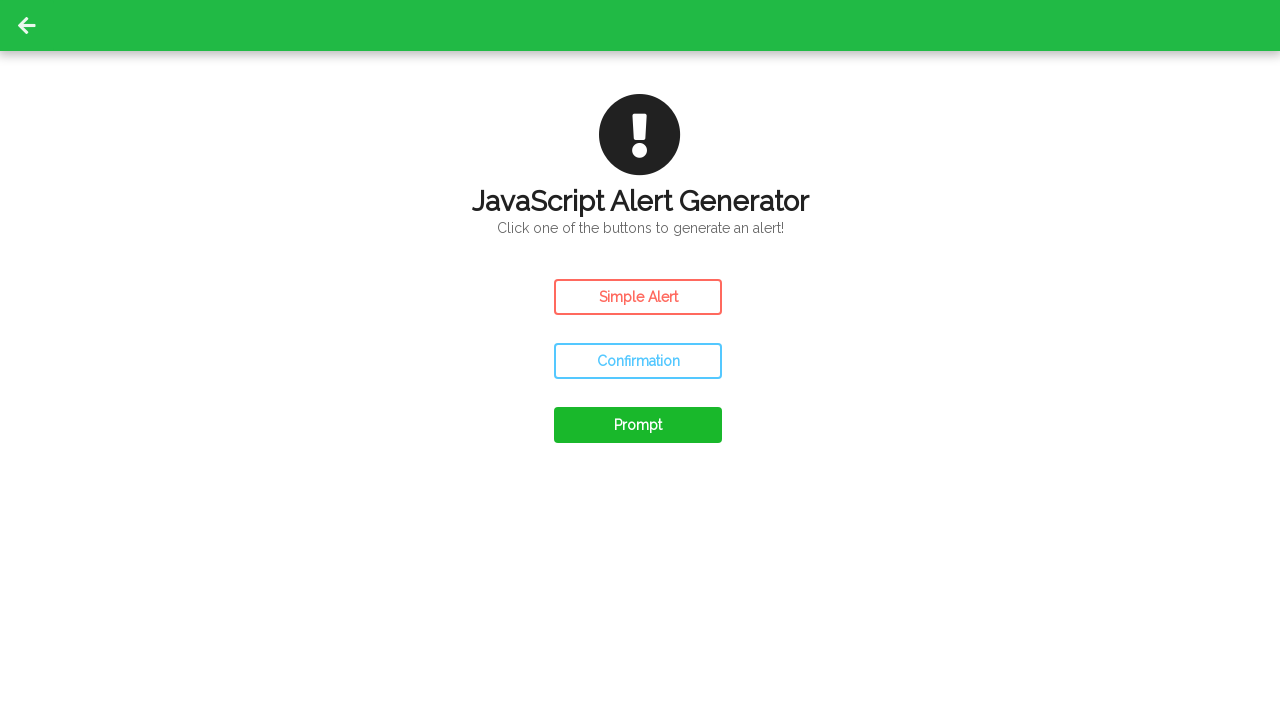

Clicked prompt button again to trigger dialog with handler attached at (638, 425) on #prompt
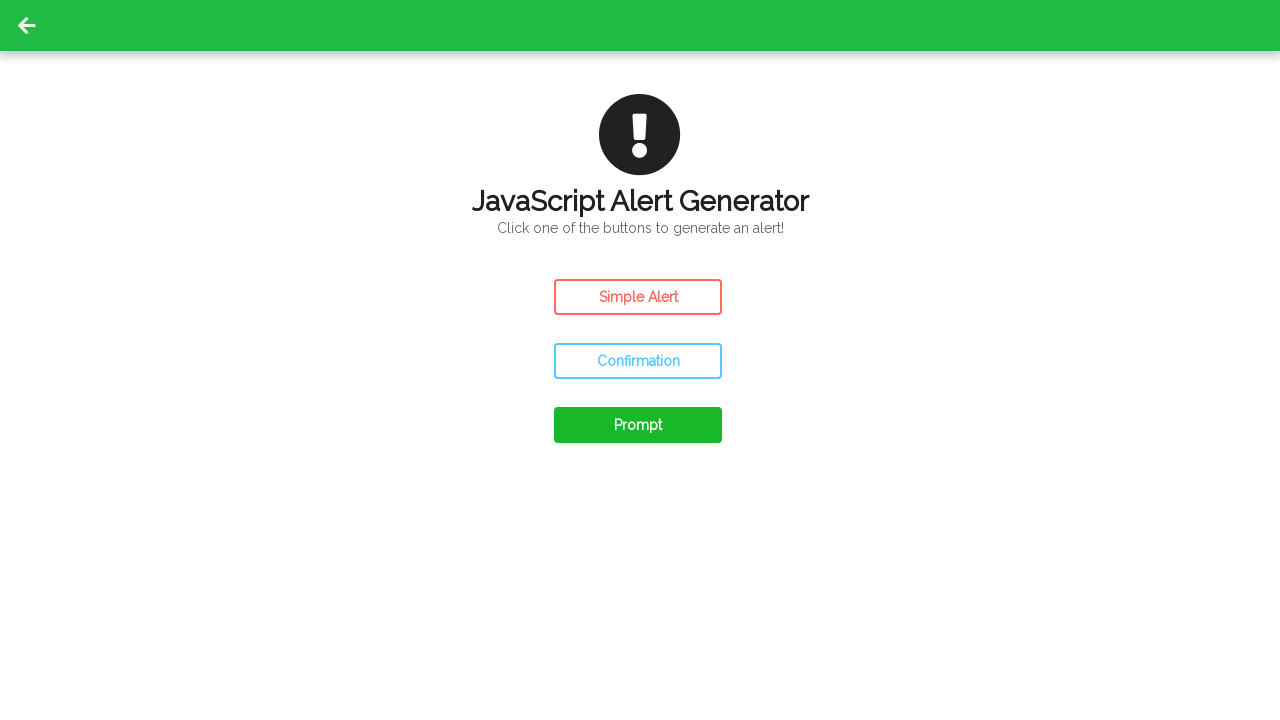

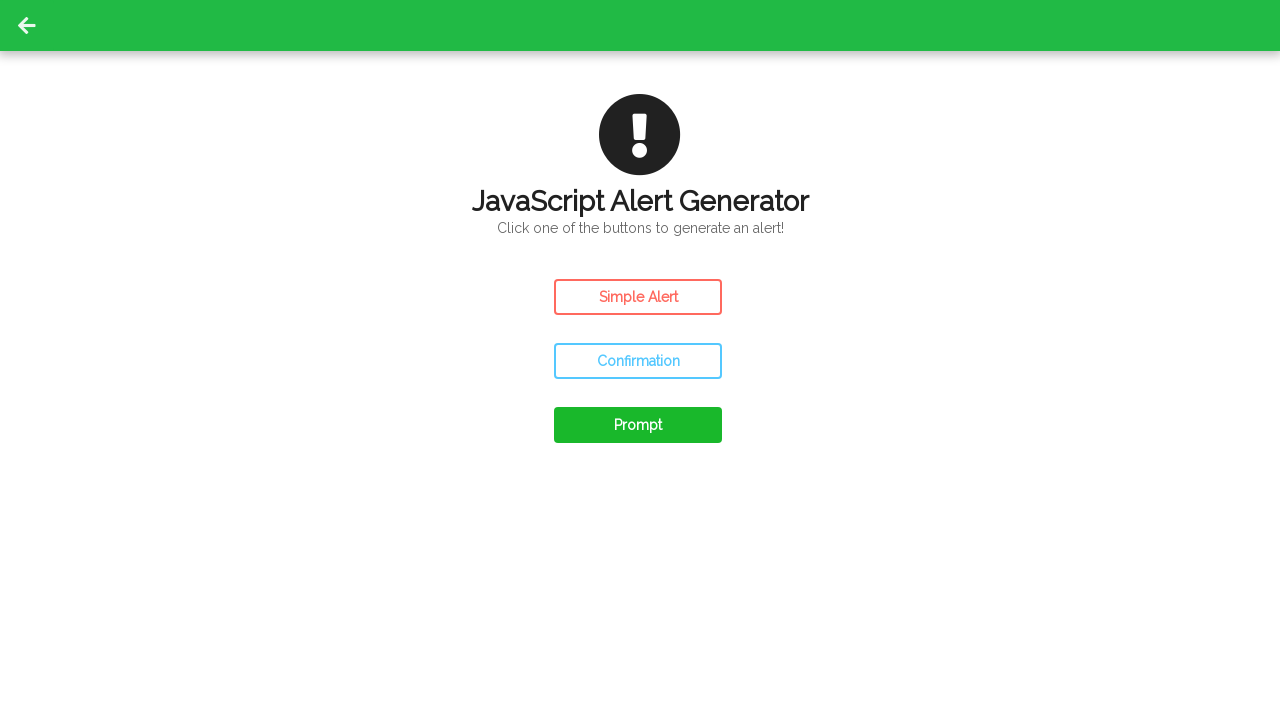